Tests keyboard key press functionality by sending keyboard keys to an input element and verifying the displayed result text confirms the correct key was pressed.

Starting URL: http://the-internet.herokuapp.com/key_presses

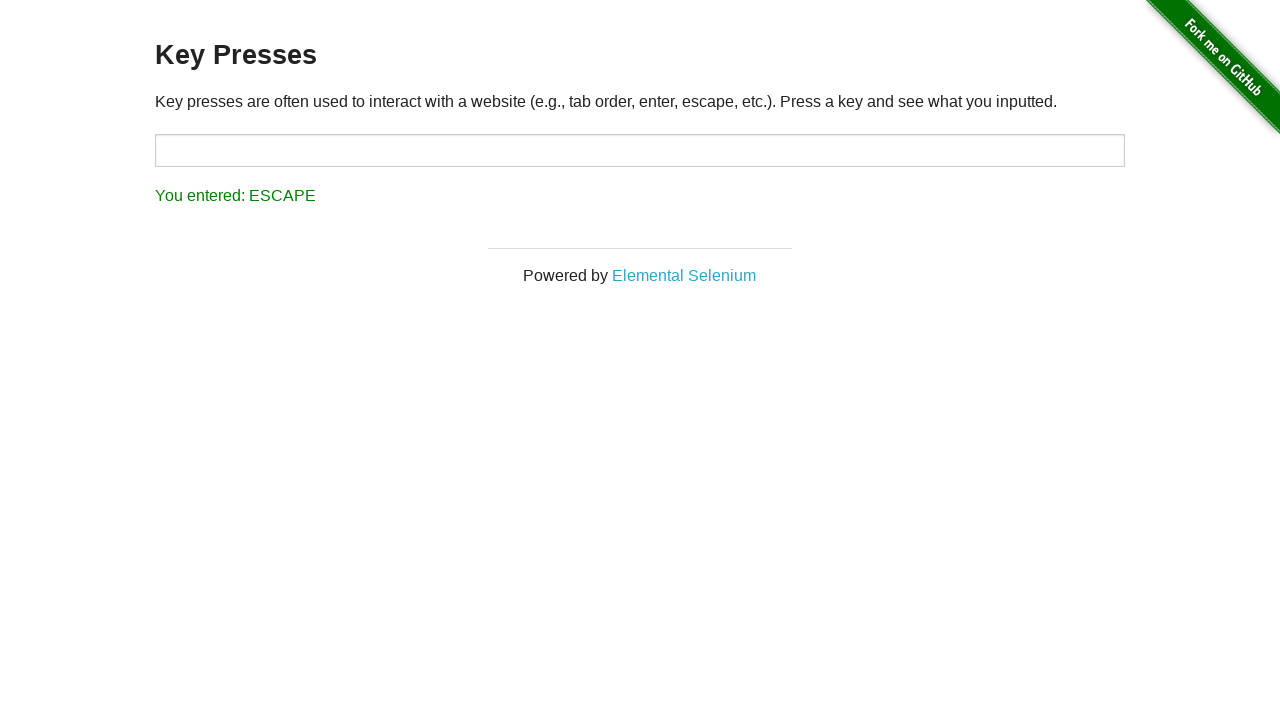

Pressed Space key on target input element on #target
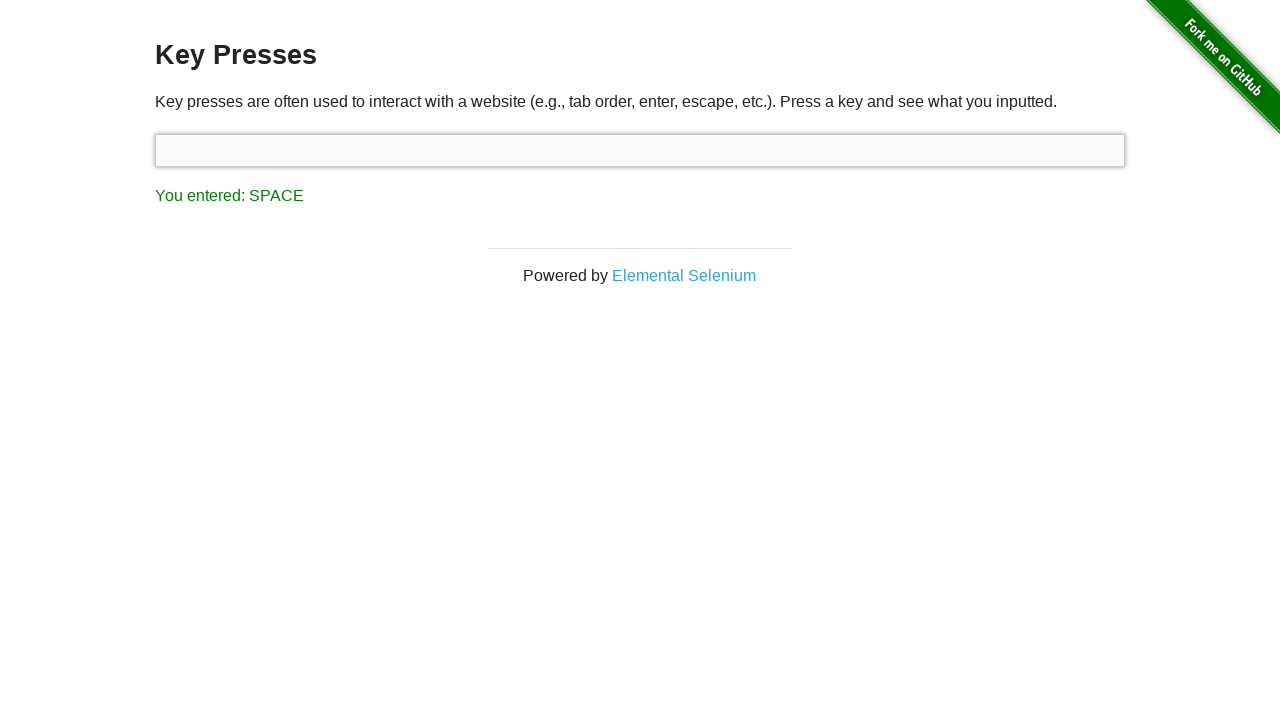

Retrieved result text after Space key press
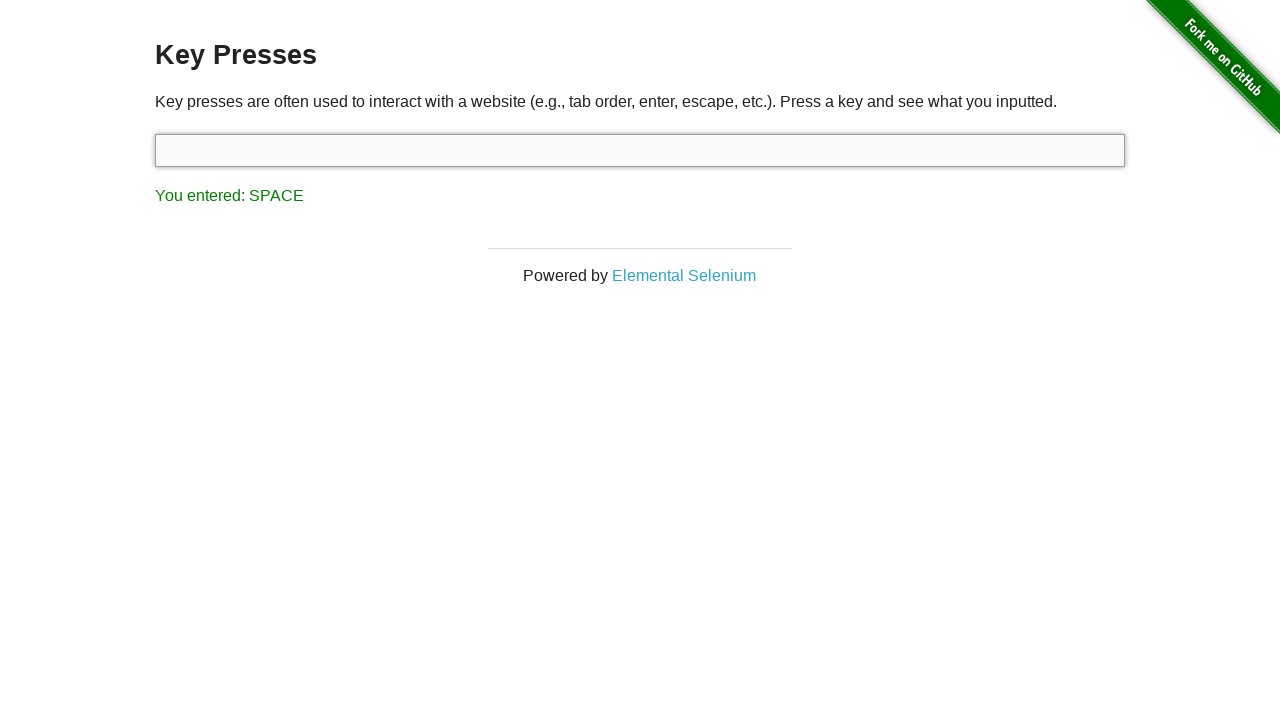

Verified result text shows 'You entered: SPACE'
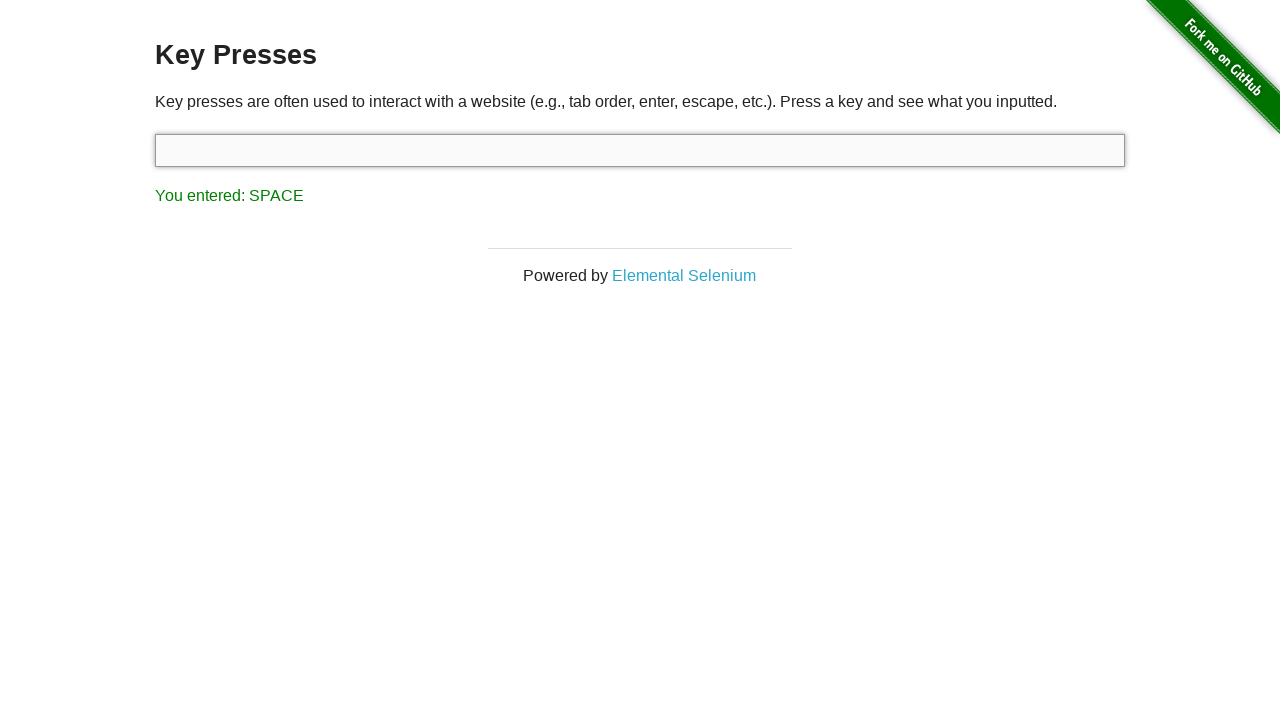

Pressed Tab key using keyboard
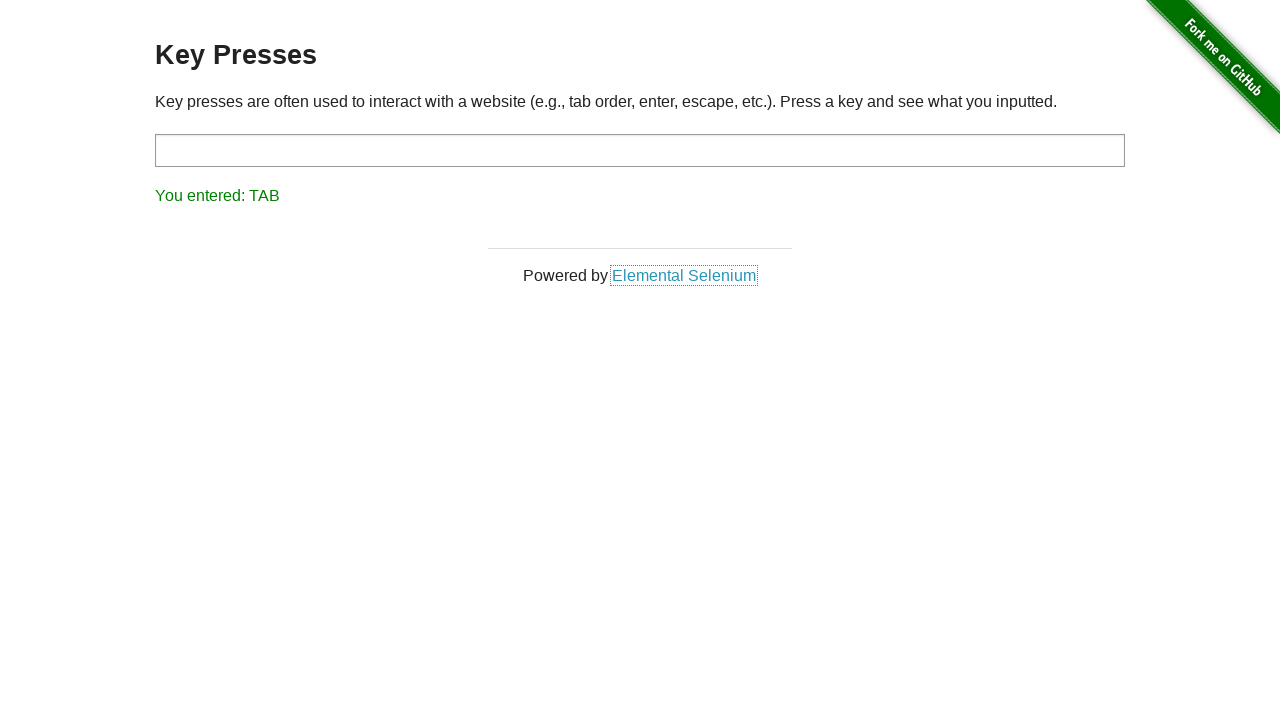

Retrieved result text after Tab key press
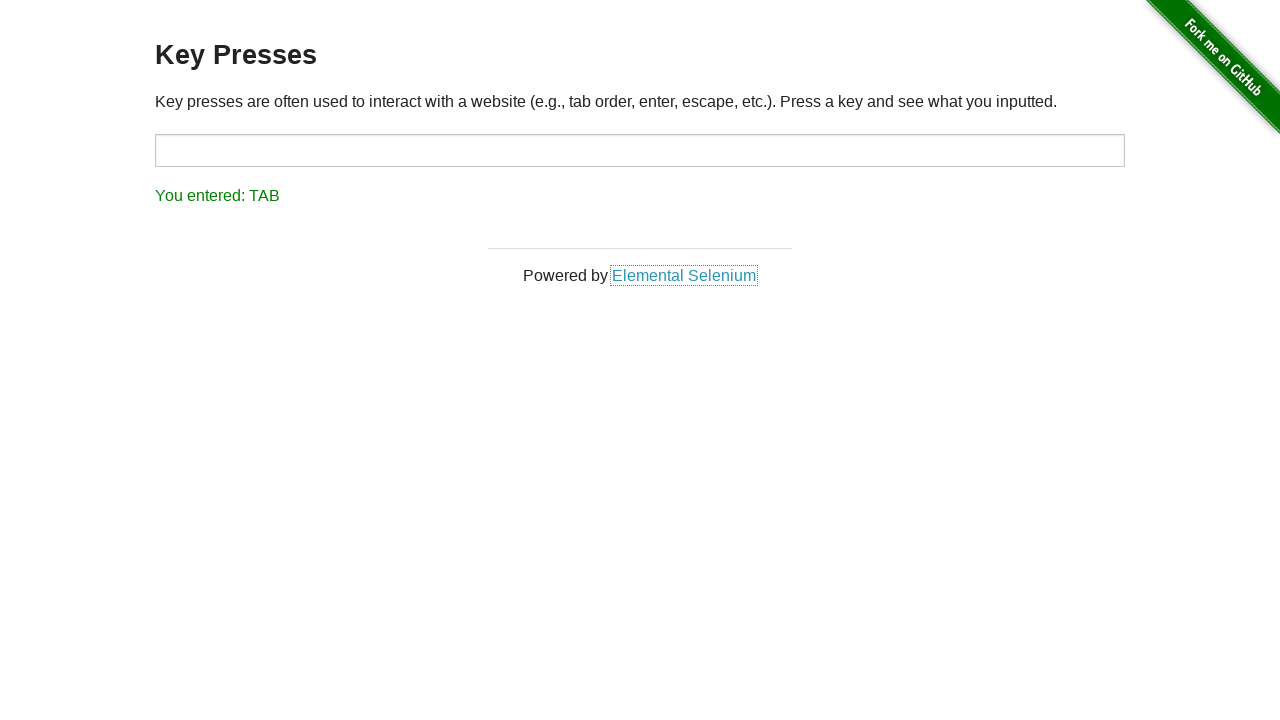

Verified result text shows 'You entered: TAB'
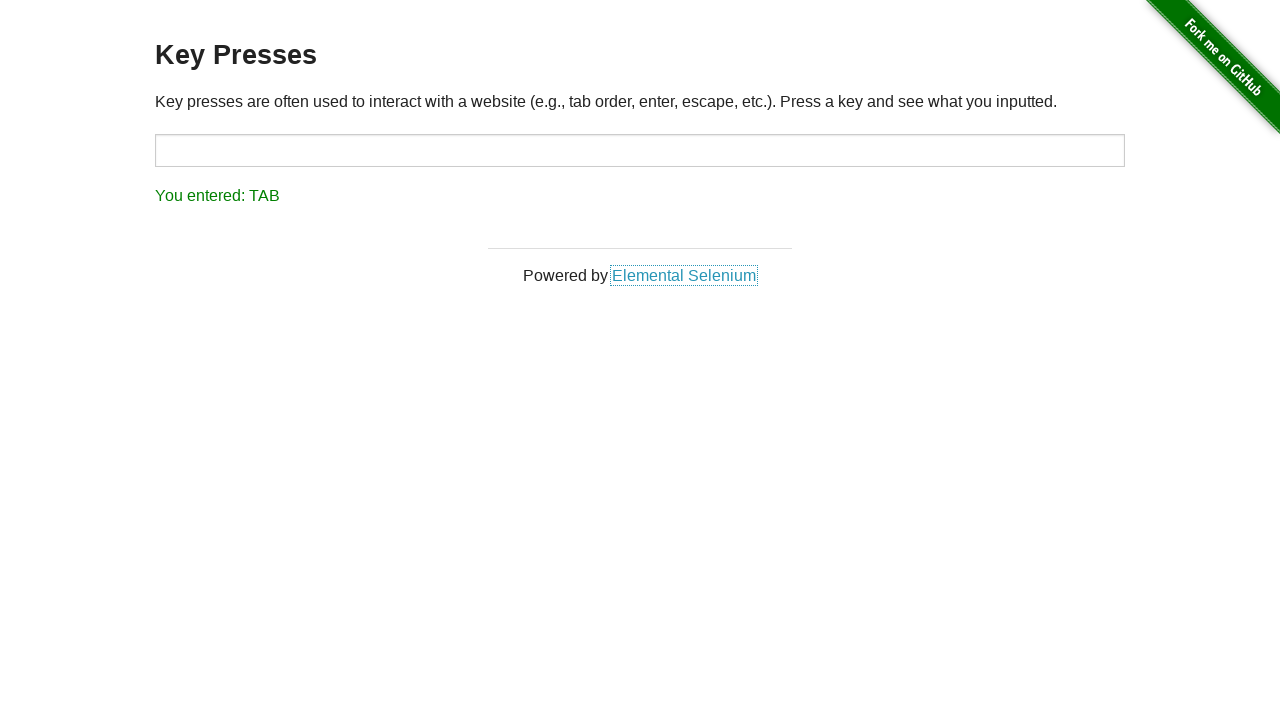

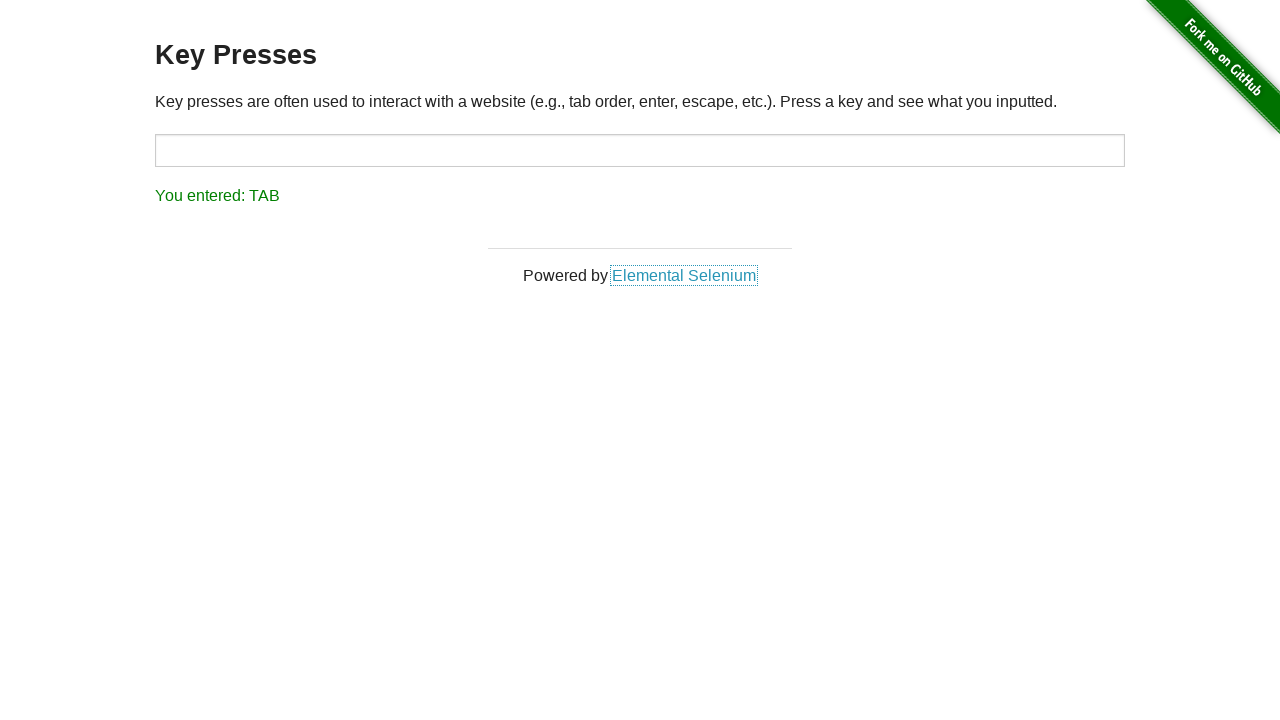